Tests radio button functionality by selecting the second radio button option

Starting URL: https://bonigarcia.dev/selenium-webdriver-java/web-form.html

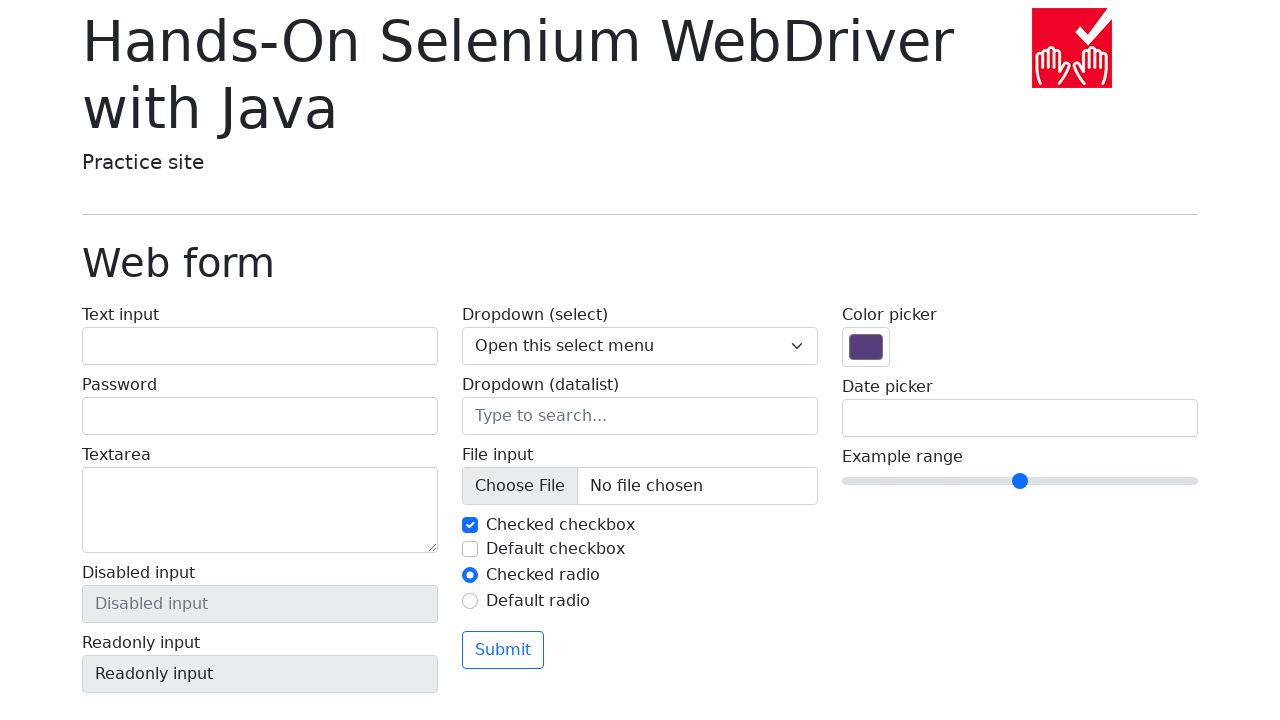

Navigated to web form page
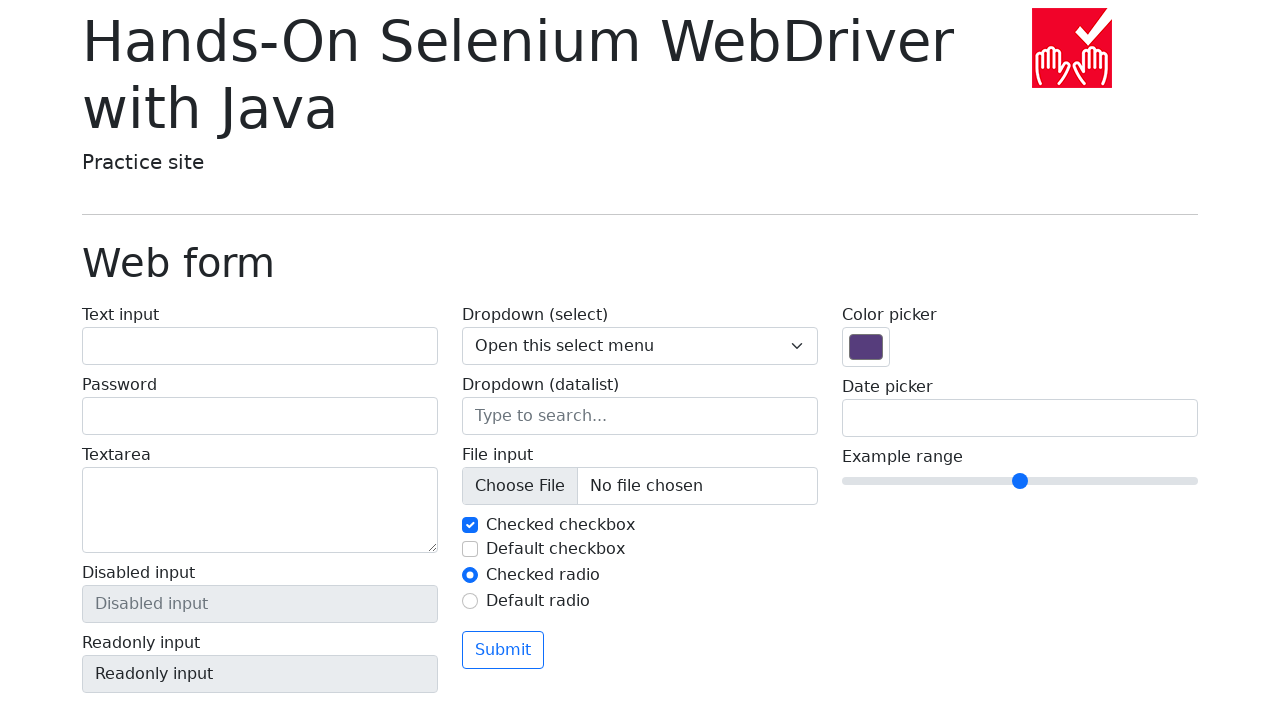

Clicked the second radio button option at (470, 601) on input#my-radio-2
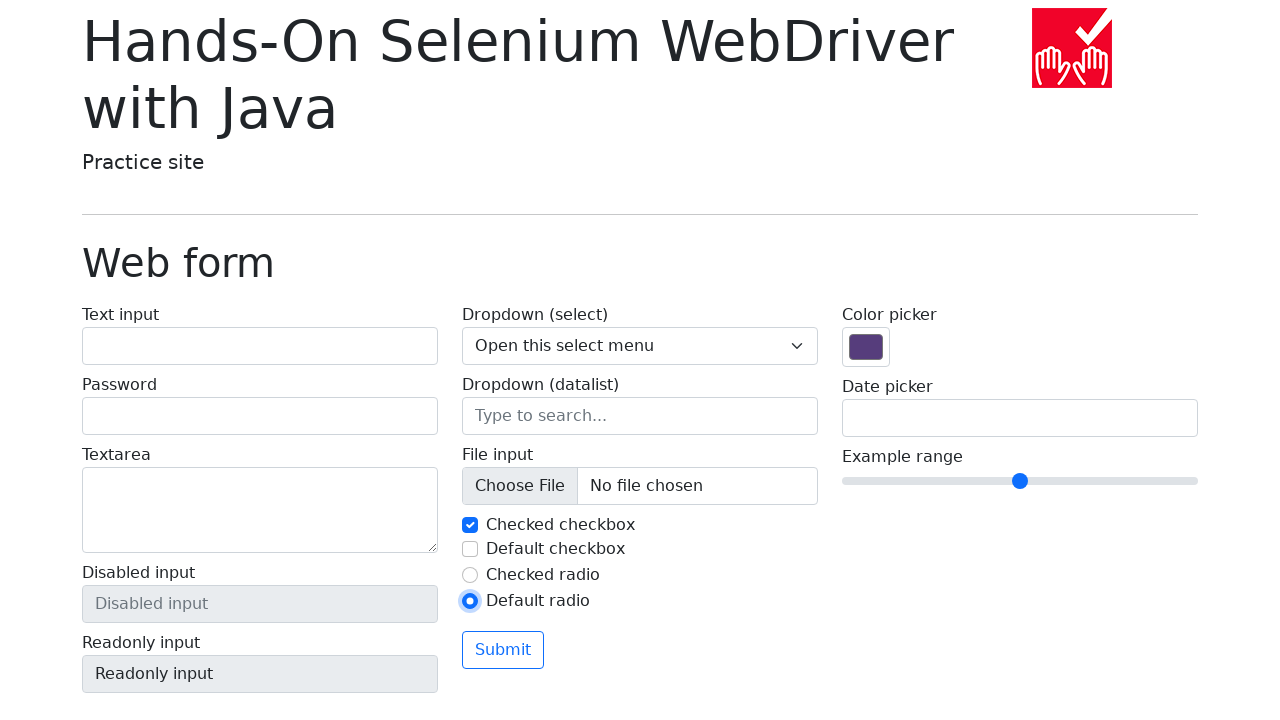

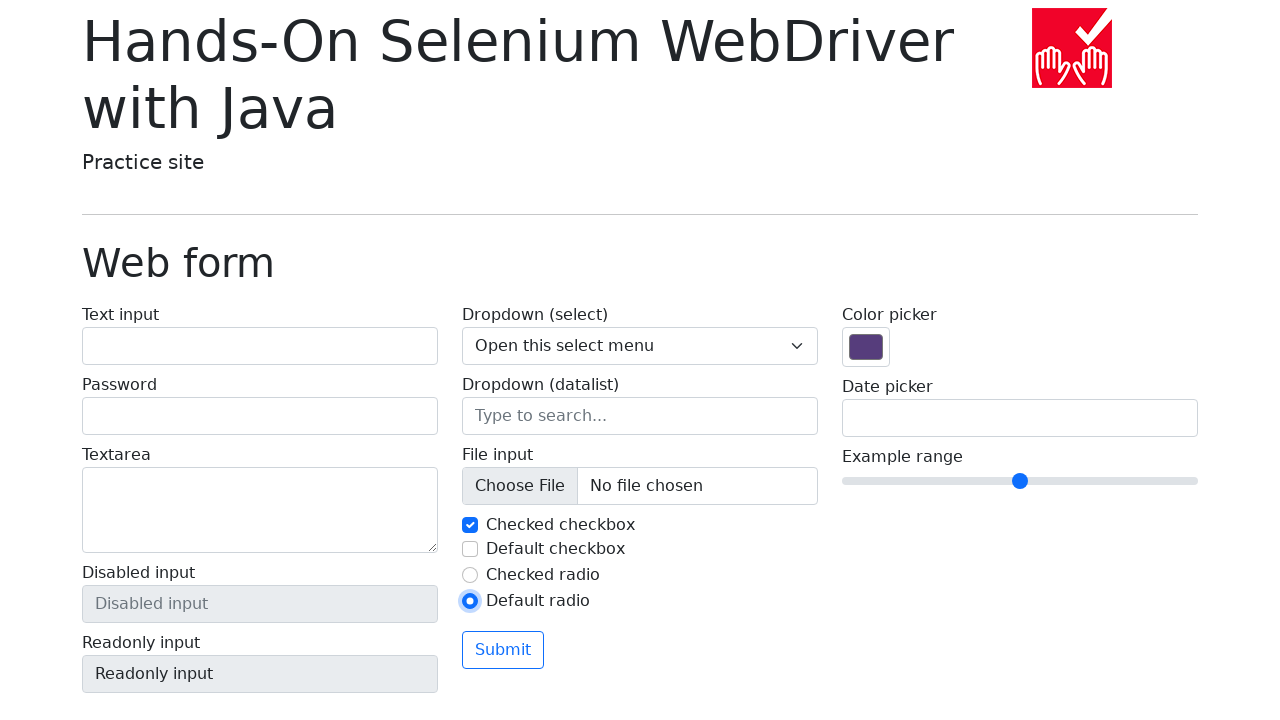